Tests login form validation by entering only a username and verifying the password required error message appears

Starting URL: https://demo.applitools.com/hackathon.html

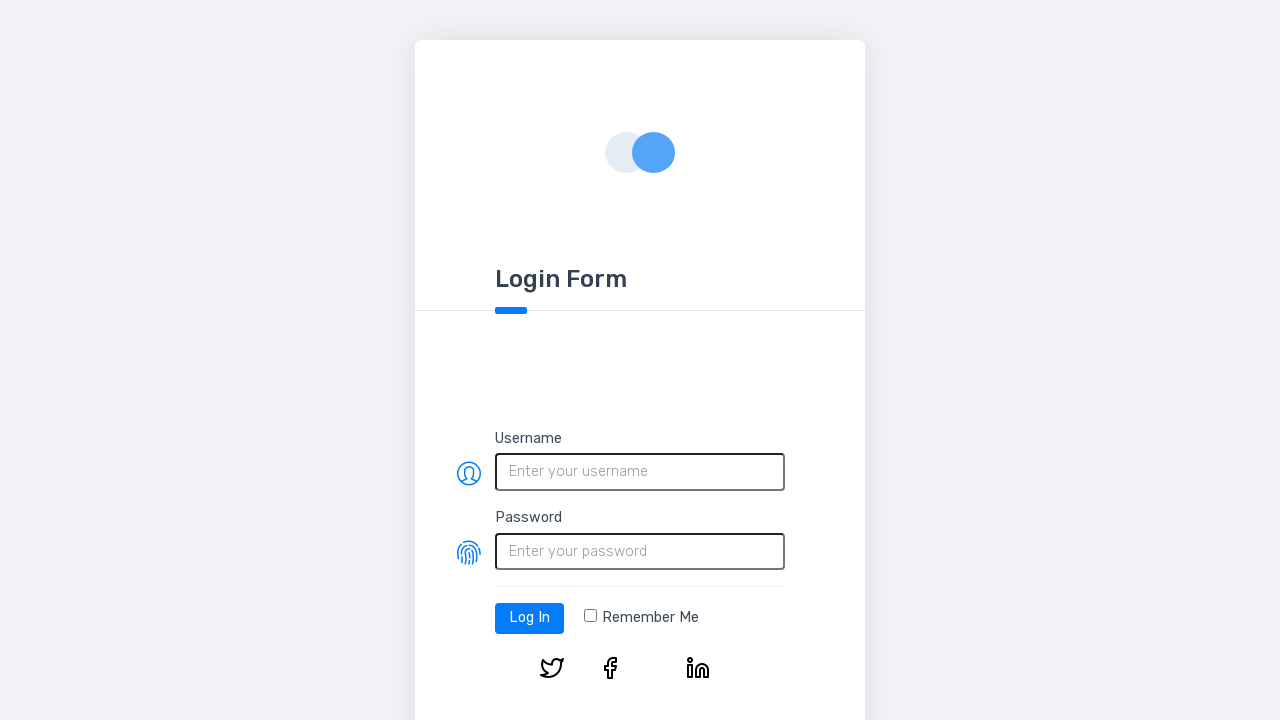

Navigated to login page at https://demo.applitools.com/hackathon.html
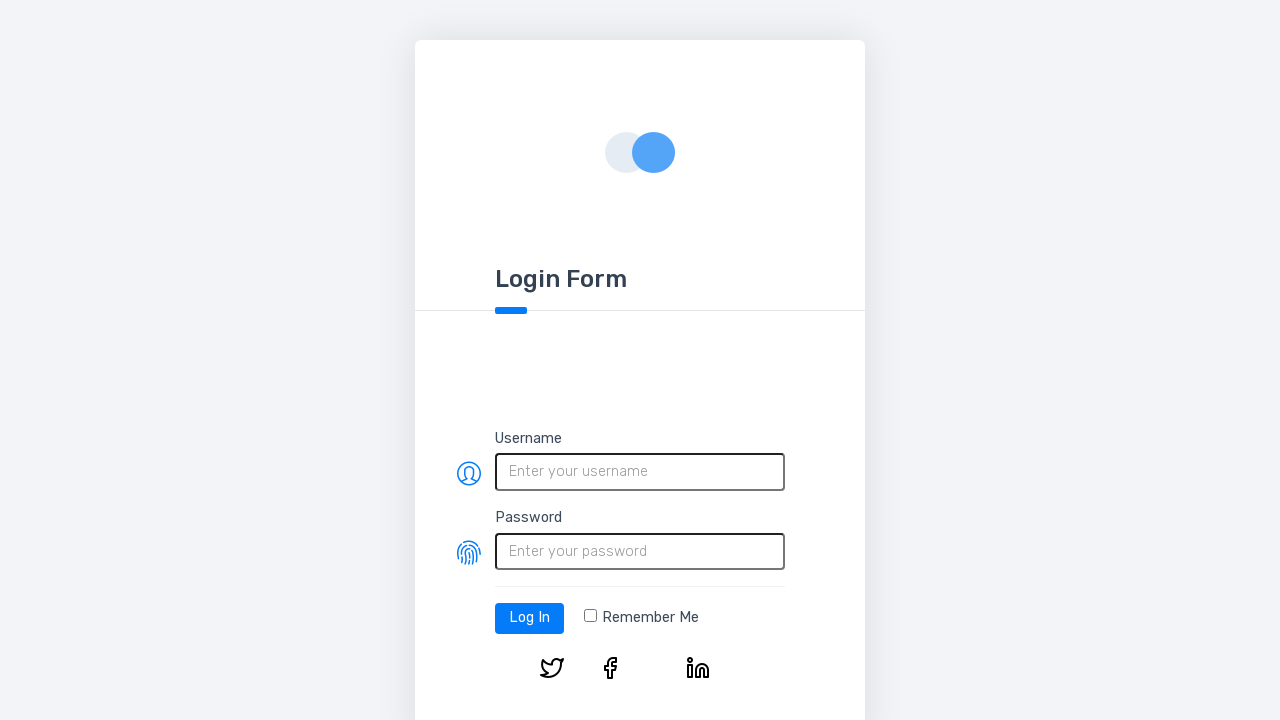

Cleared username field on #username
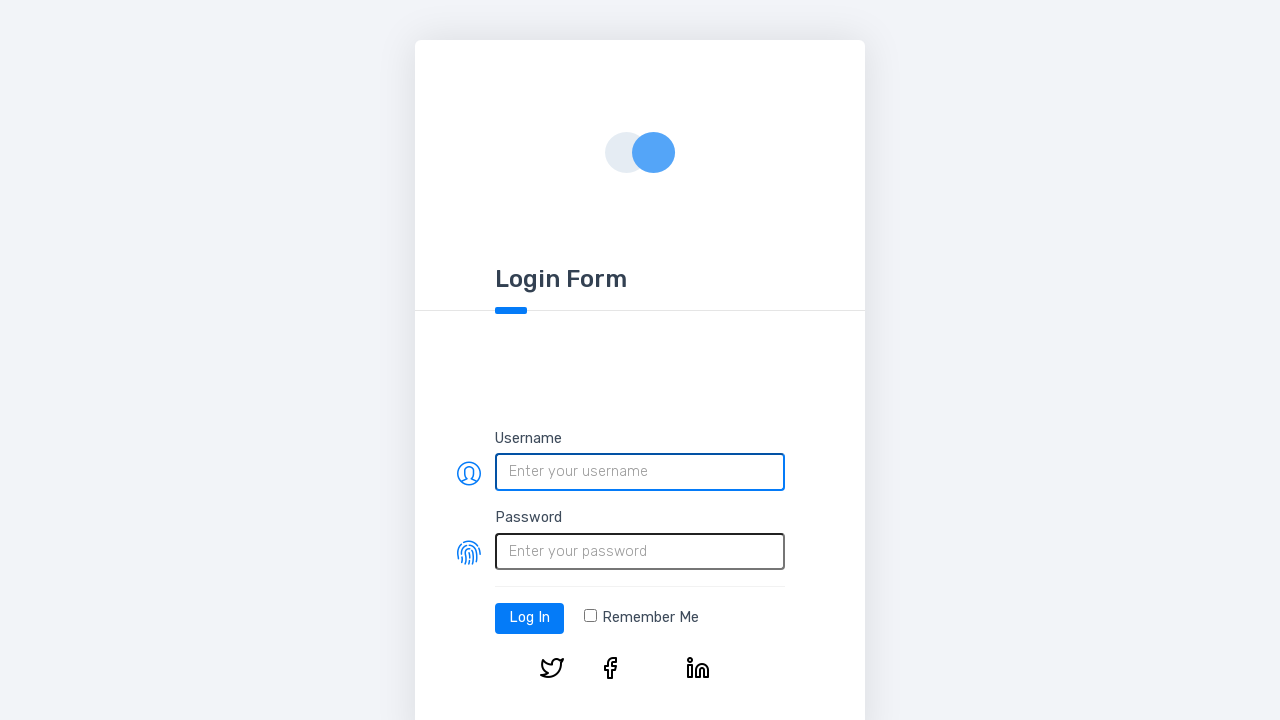

Entered username 'ada' into username field on #username
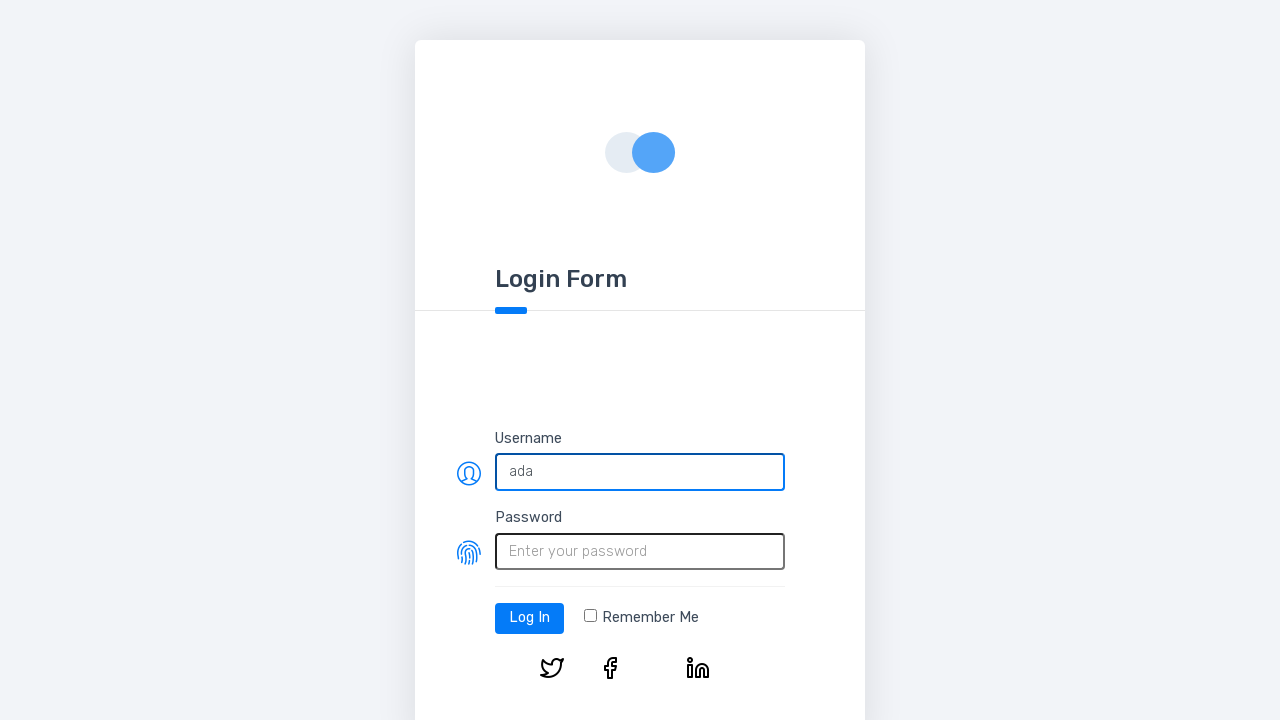

Clicked login button at (530, 618) on #log-in
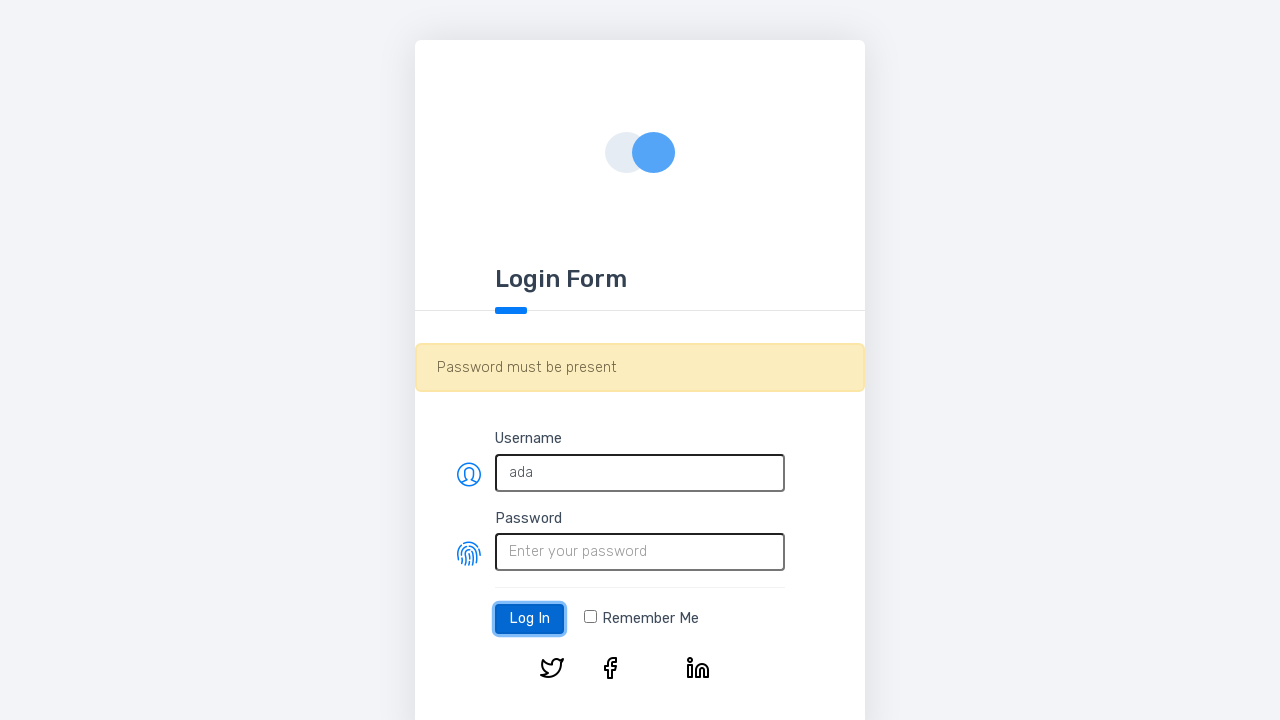

Password required error message appeared
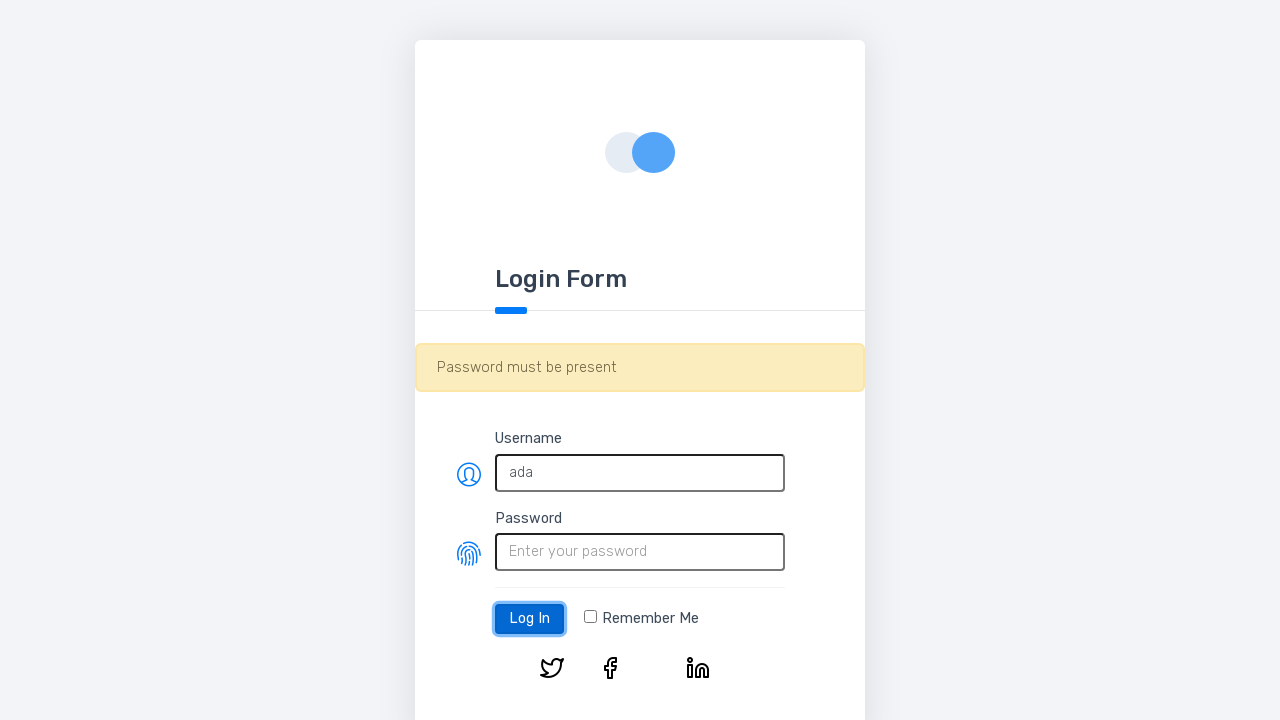

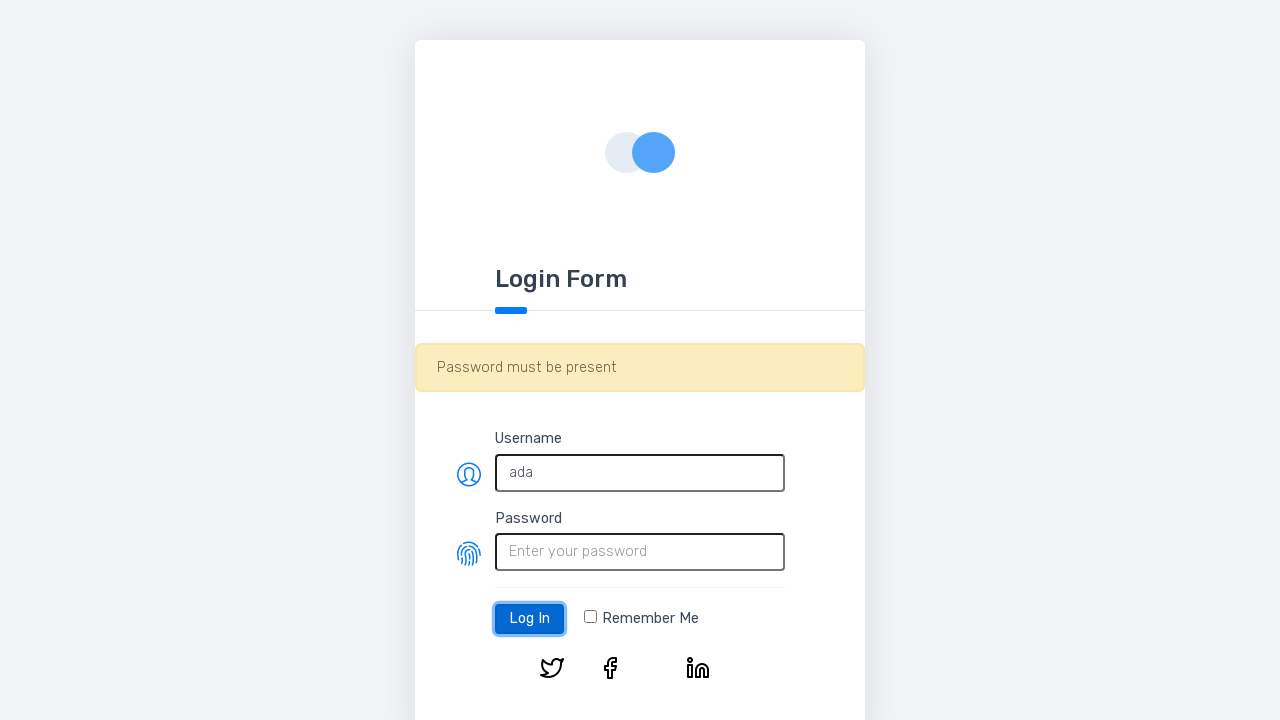